Tests Shadow DOM interaction using JavaScript execution approach to navigate shadow roots and fill an input field

Starting URL: https://books-pwakit.appspot.com/

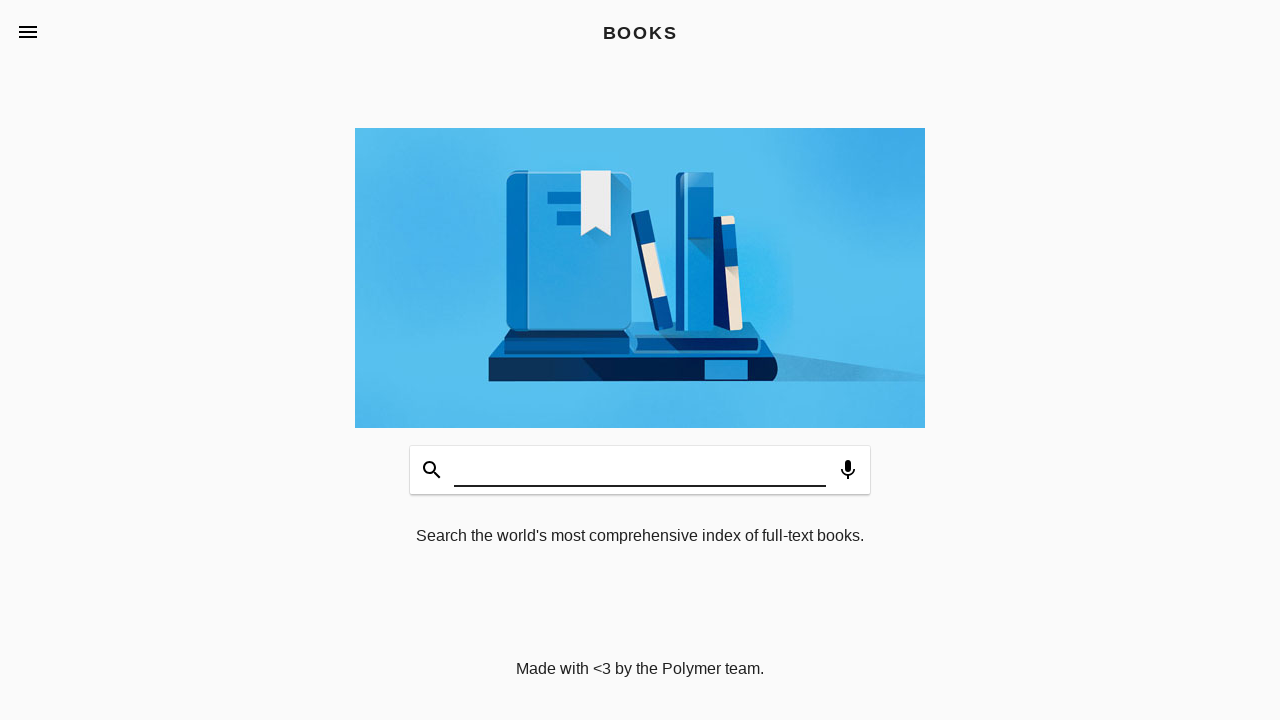

Waited for book-app element to load
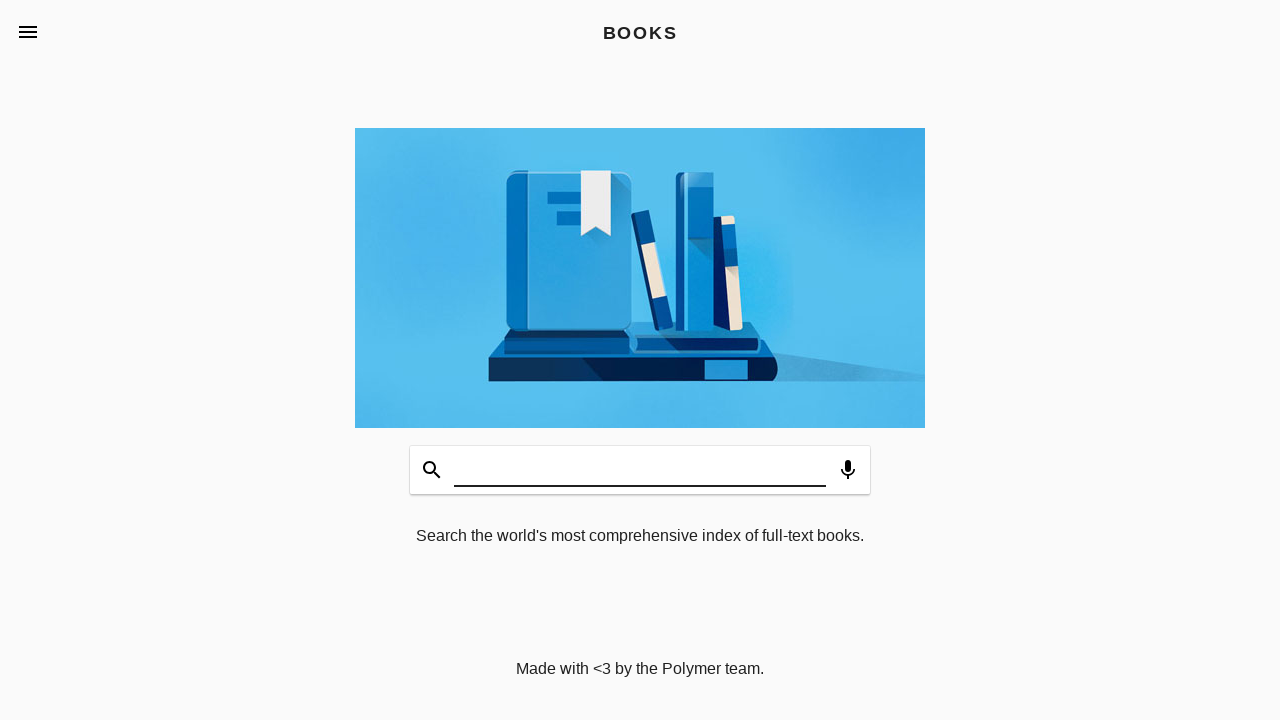

Filled input field with 'Testing' by navigating through Shadow DOM elements on book-app >> app-header app-toolbar.toolbar-bottom book-input-decorator input#inp
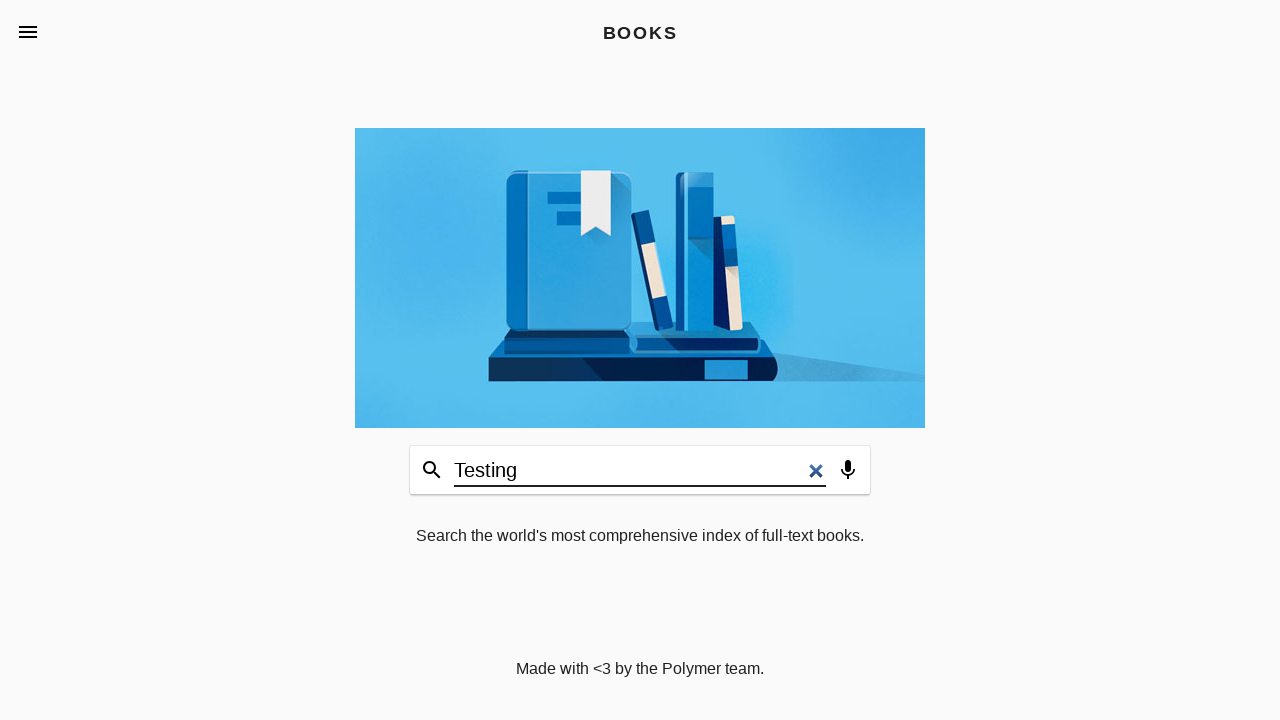

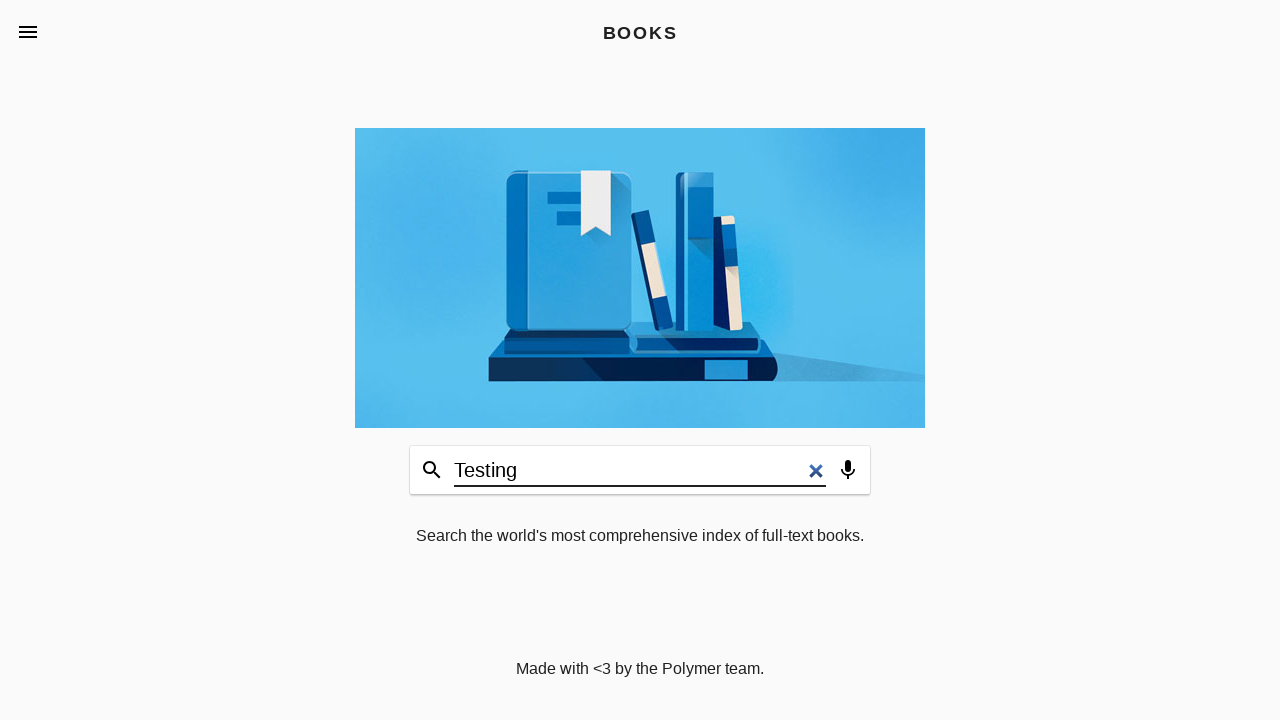